Tests browser back button navigation between filter views

Starting URL: https://demo.playwright.dev/todomvc

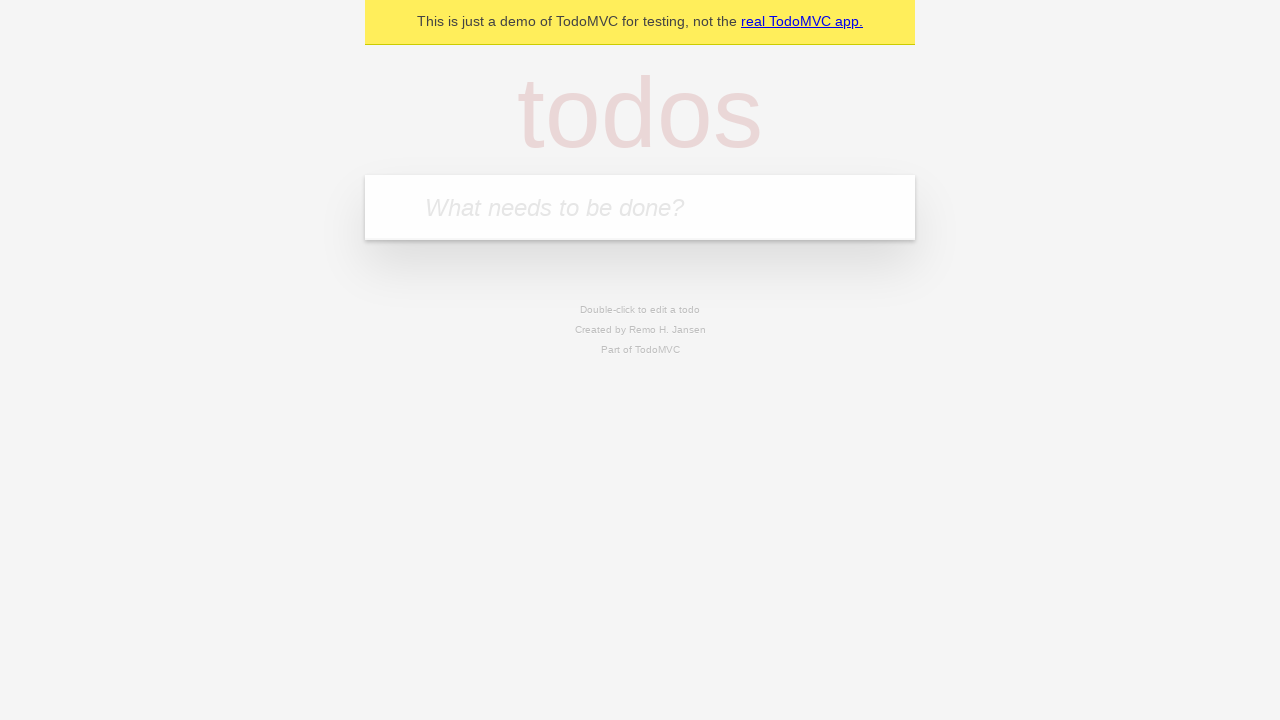

Filled todo input with 'buy some cheese' on internal:attr=[placeholder="What needs to be done?"i]
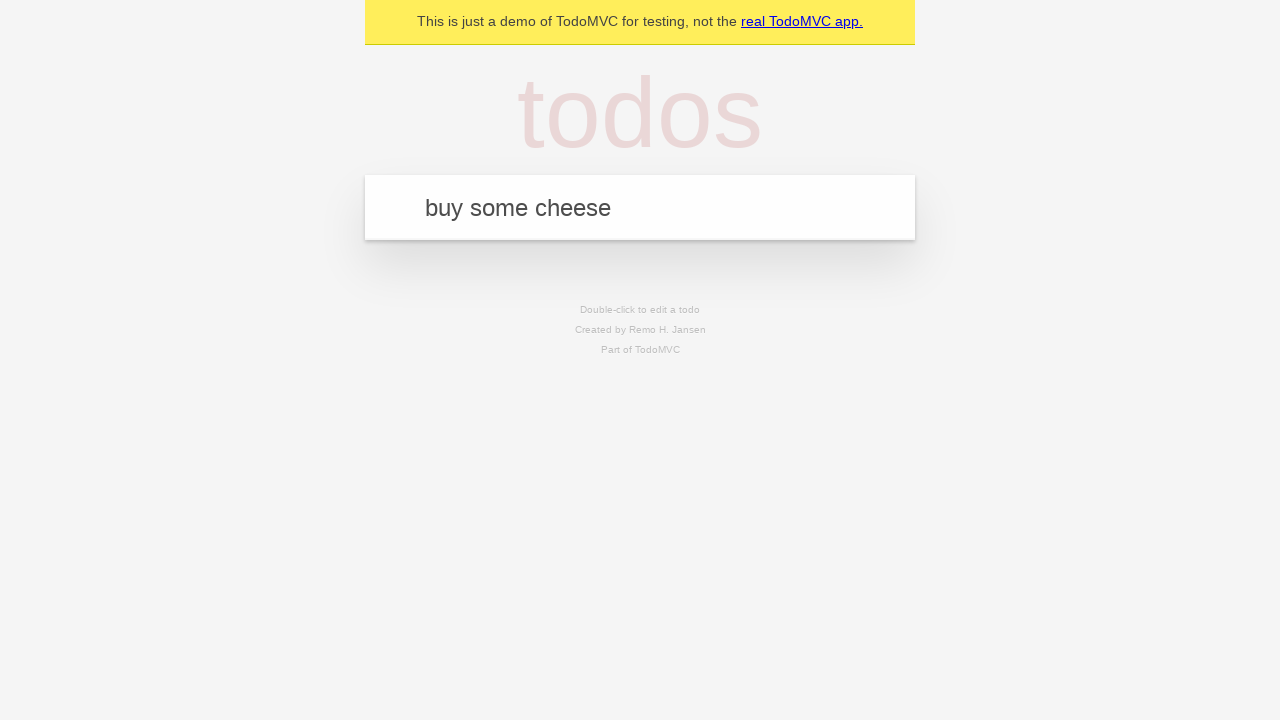

Pressed Enter to add first todo on internal:attr=[placeholder="What needs to be done?"i]
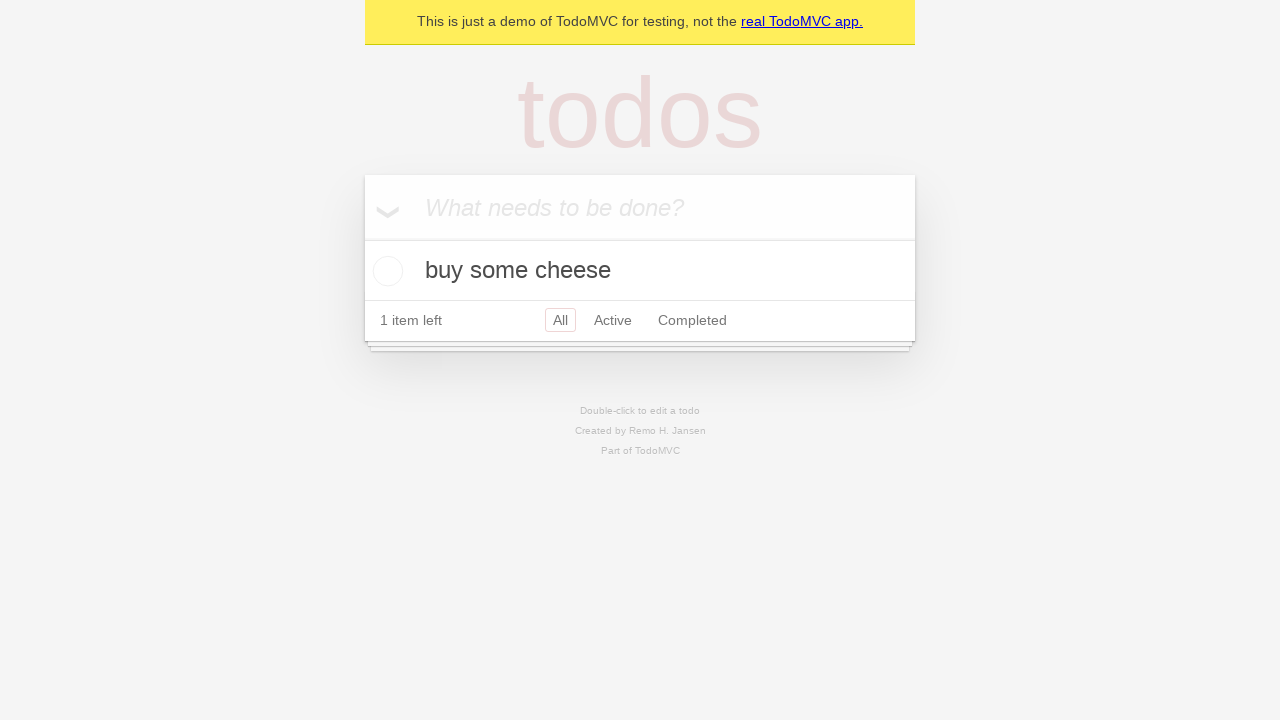

Filled todo input with 'feed the cat' on internal:attr=[placeholder="What needs to be done?"i]
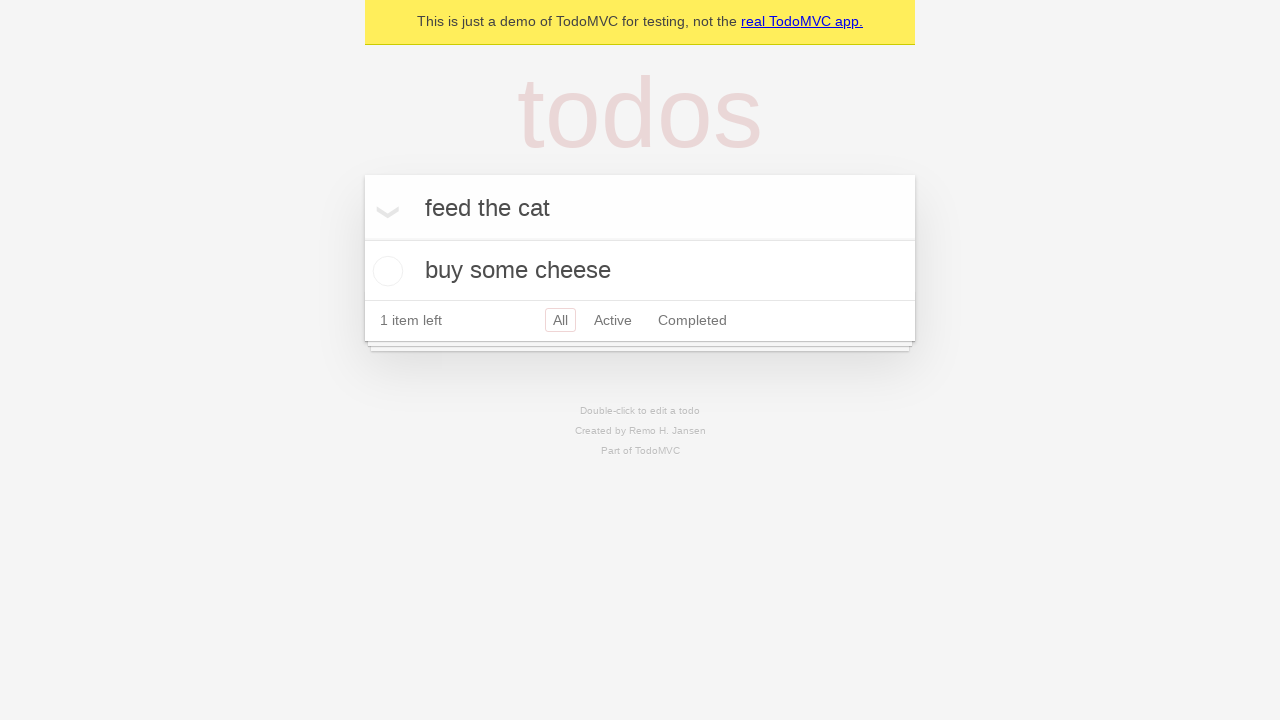

Pressed Enter to add second todo on internal:attr=[placeholder="What needs to be done?"i]
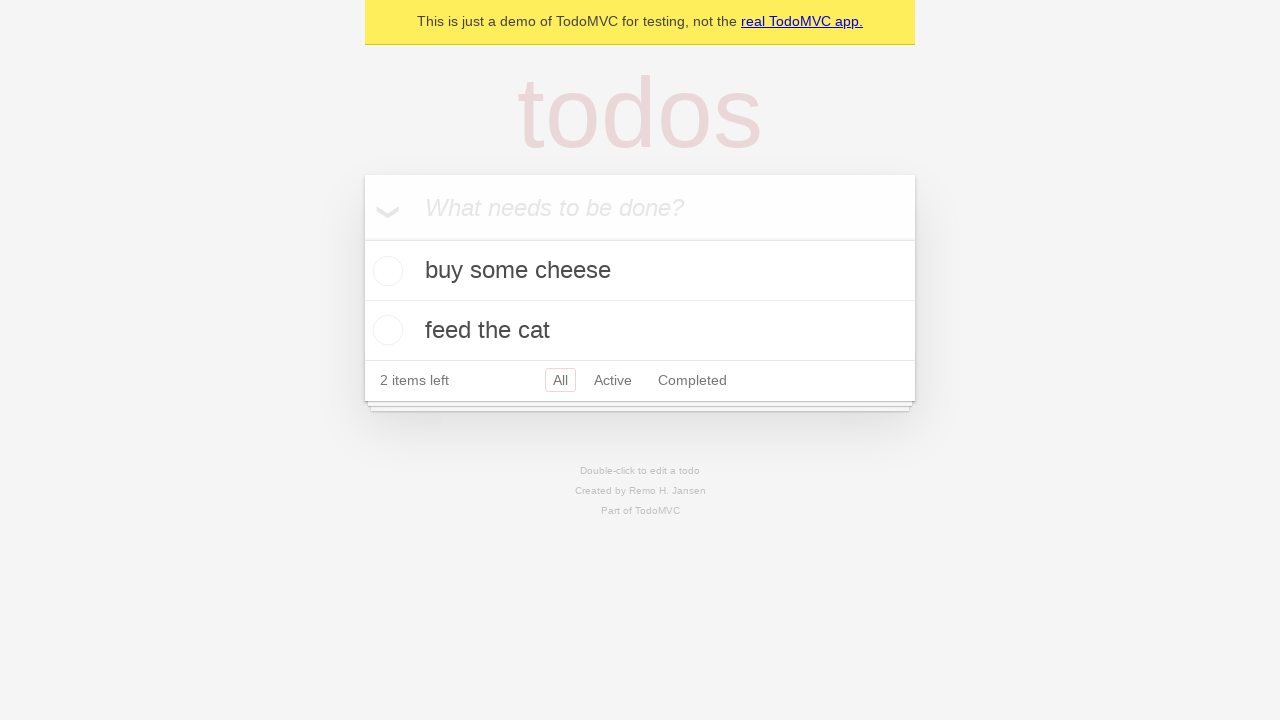

Filled todo input with 'book a doctors appointment' on internal:attr=[placeholder="What needs to be done?"i]
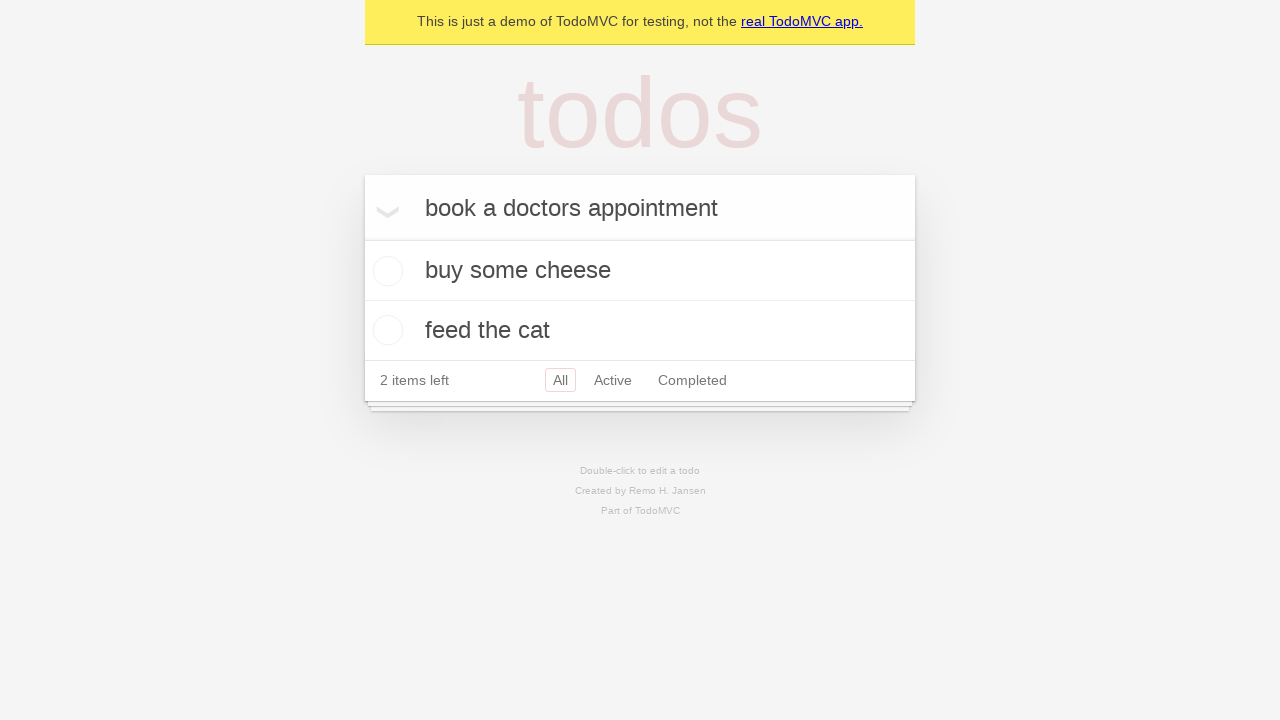

Pressed Enter to add third todo on internal:attr=[placeholder="What needs to be done?"i]
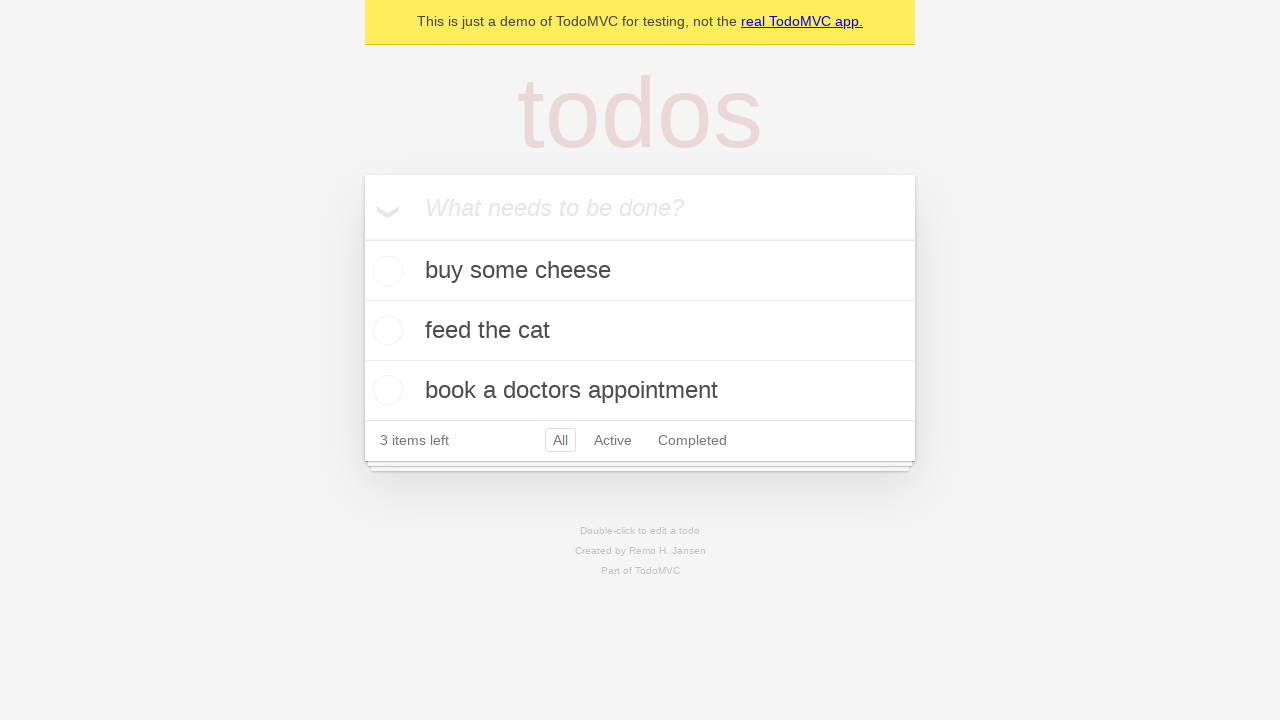

Checked second todo item (feed the cat) at (385, 330) on internal:testid=[data-testid="todo-item"s] >> nth=1 >> internal:role=checkbox
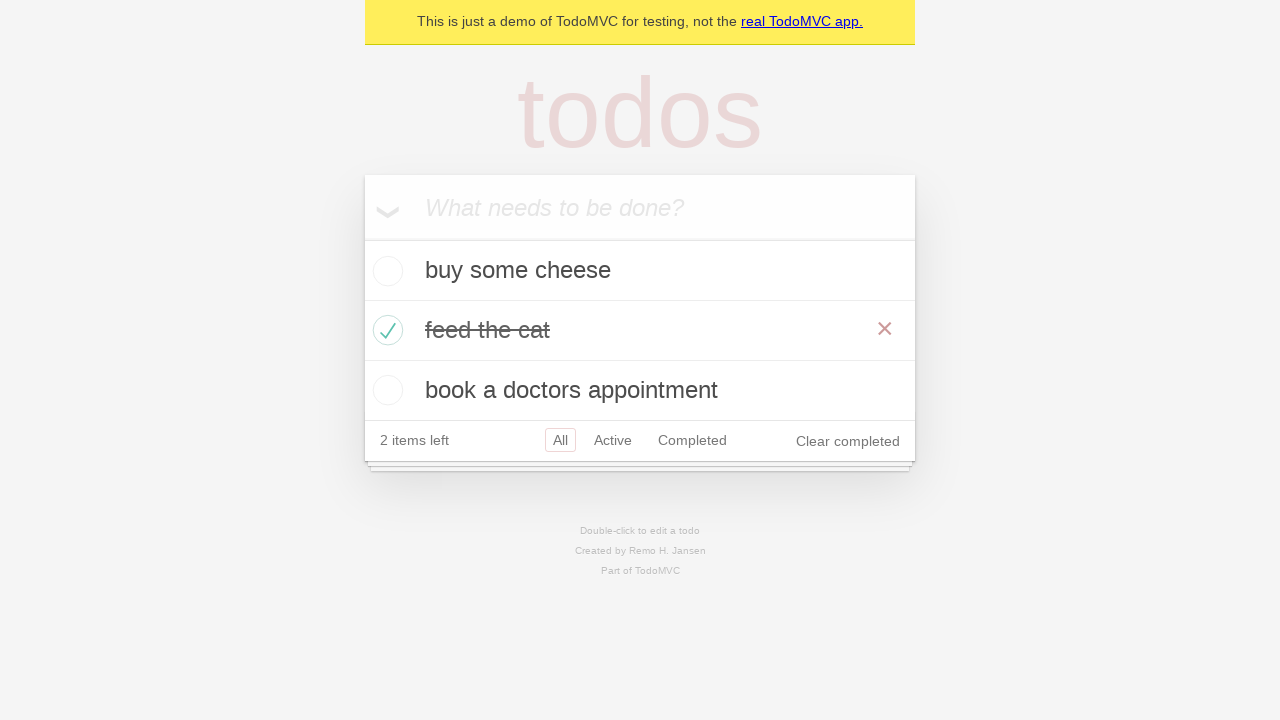

Clicked 'All' filter link at (560, 440) on internal:role=link[name="All"i]
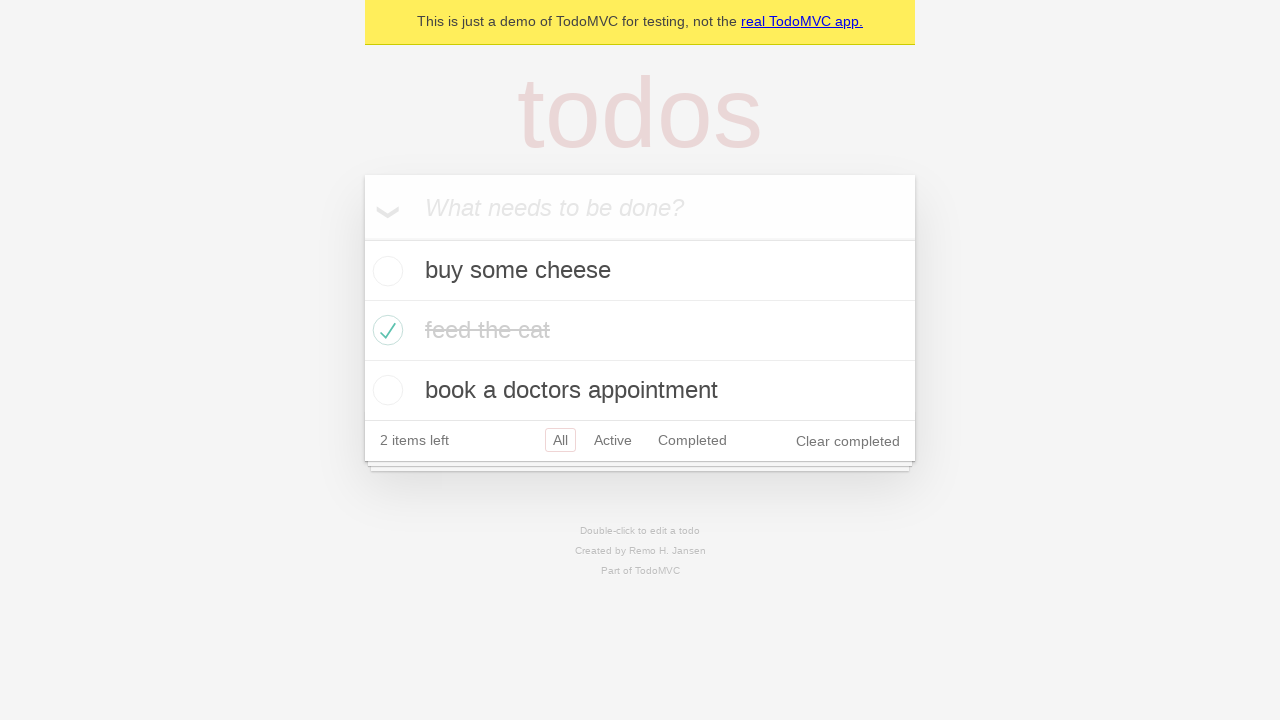

Clicked 'Active' filter link at (613, 440) on internal:role=link[name="Active"i]
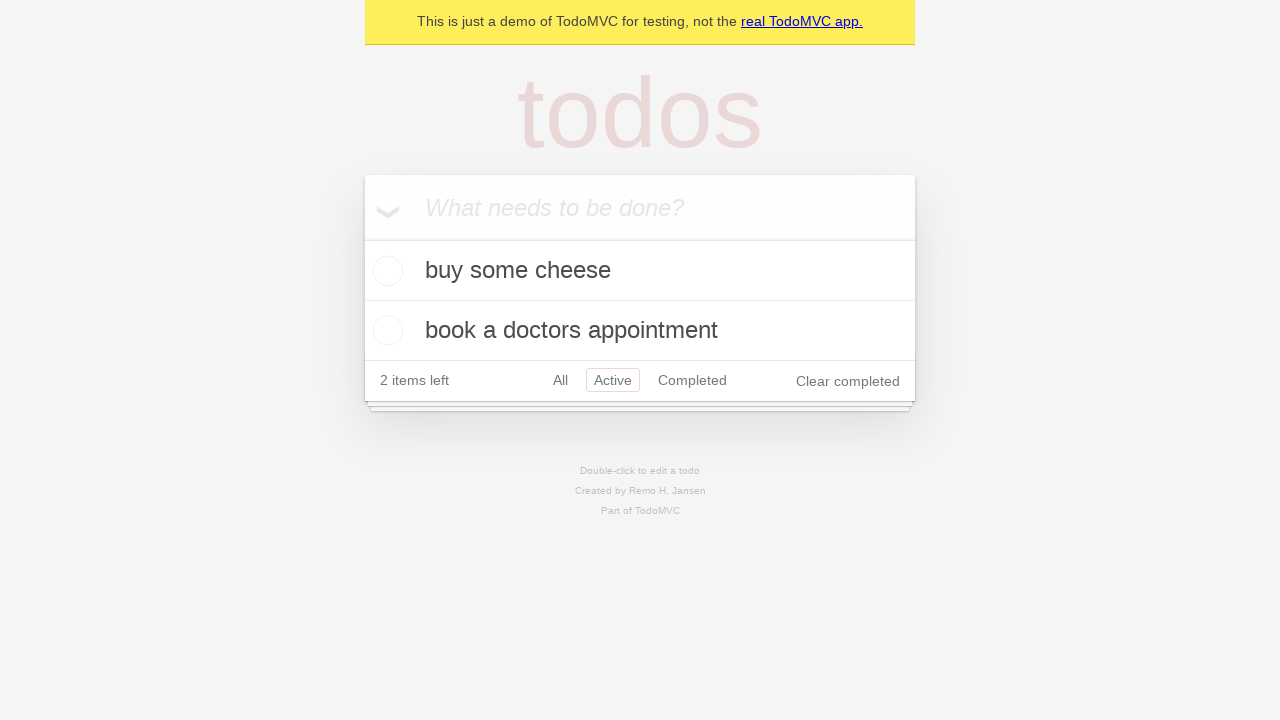

Clicked 'Completed' filter link at (692, 380) on internal:role=link[name="Completed"i]
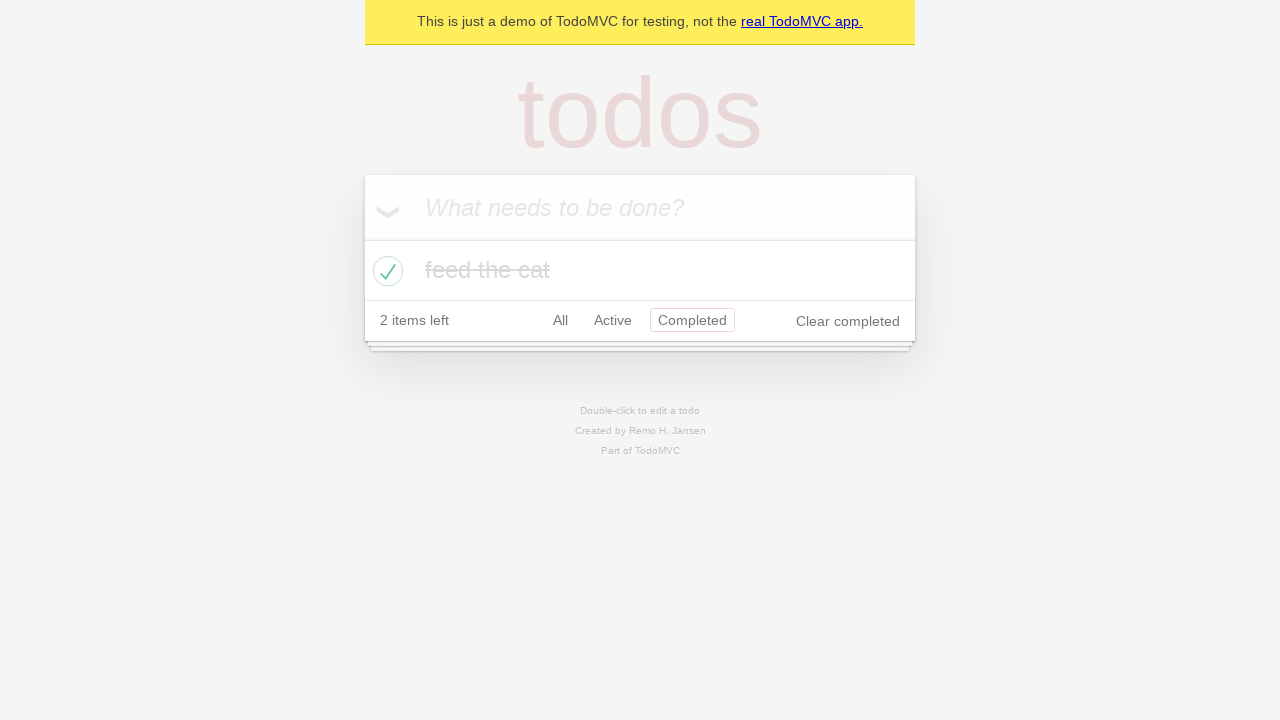

Navigated back to 'Active' filter view
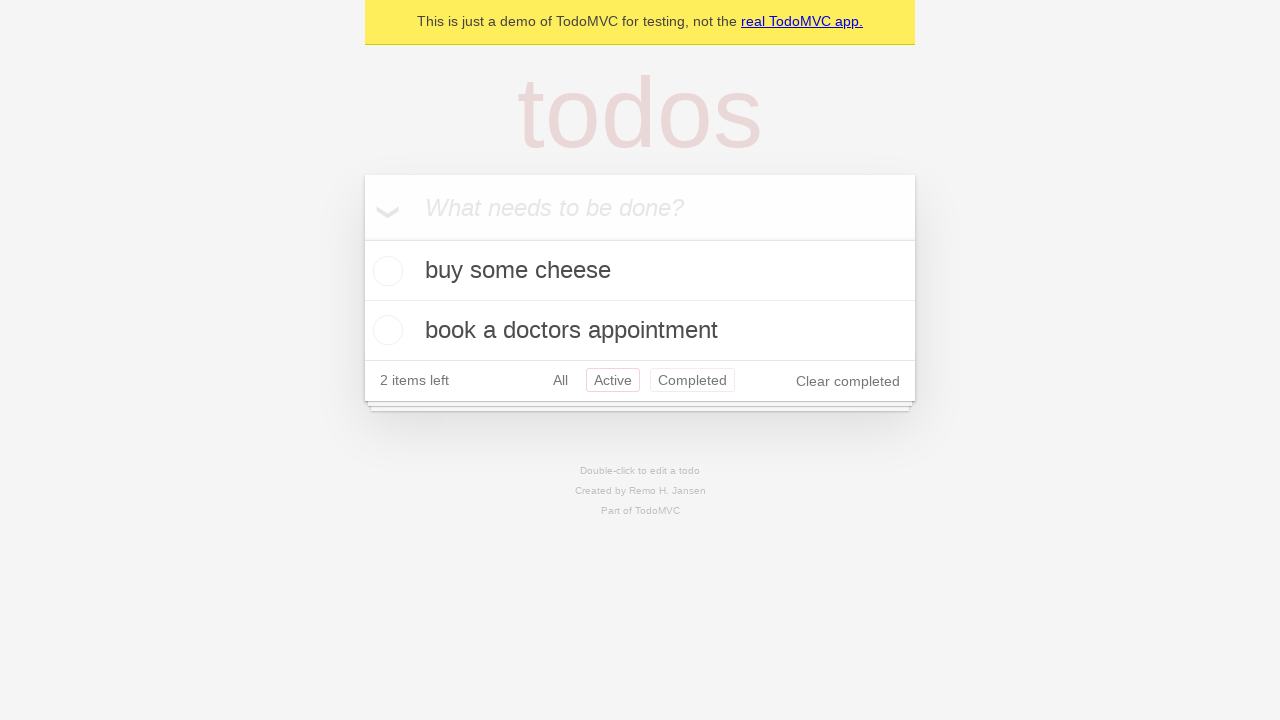

Navigated back to 'All' filter view
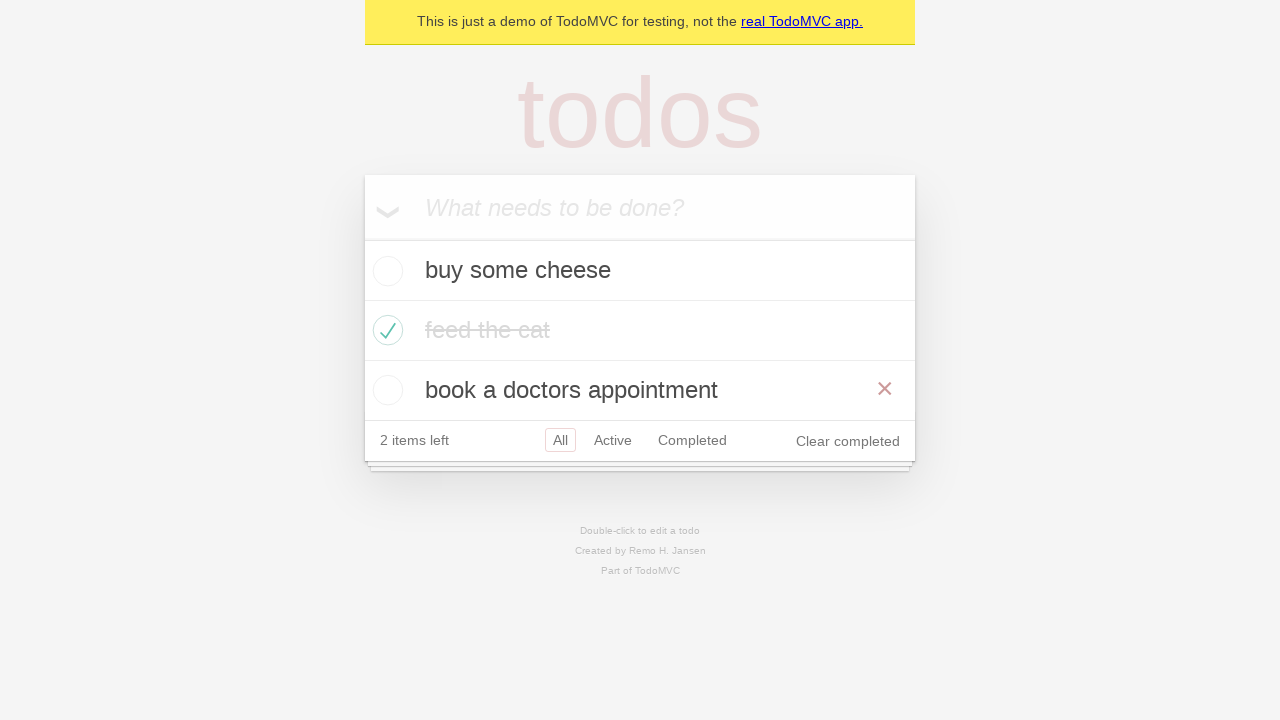

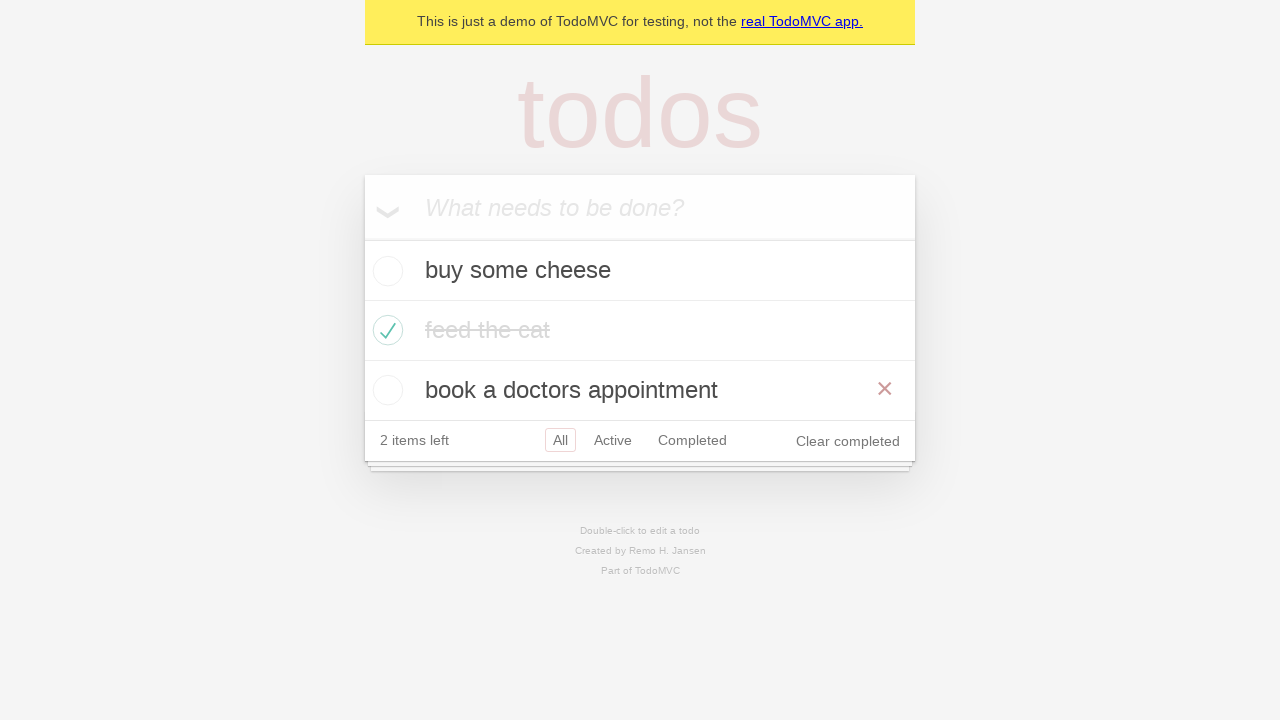